Tests a registration form by filling in required fields (name, email, phone, address) and submitting the form to verify successful registration

Starting URL: http://suninjuly.github.io/registration1.html

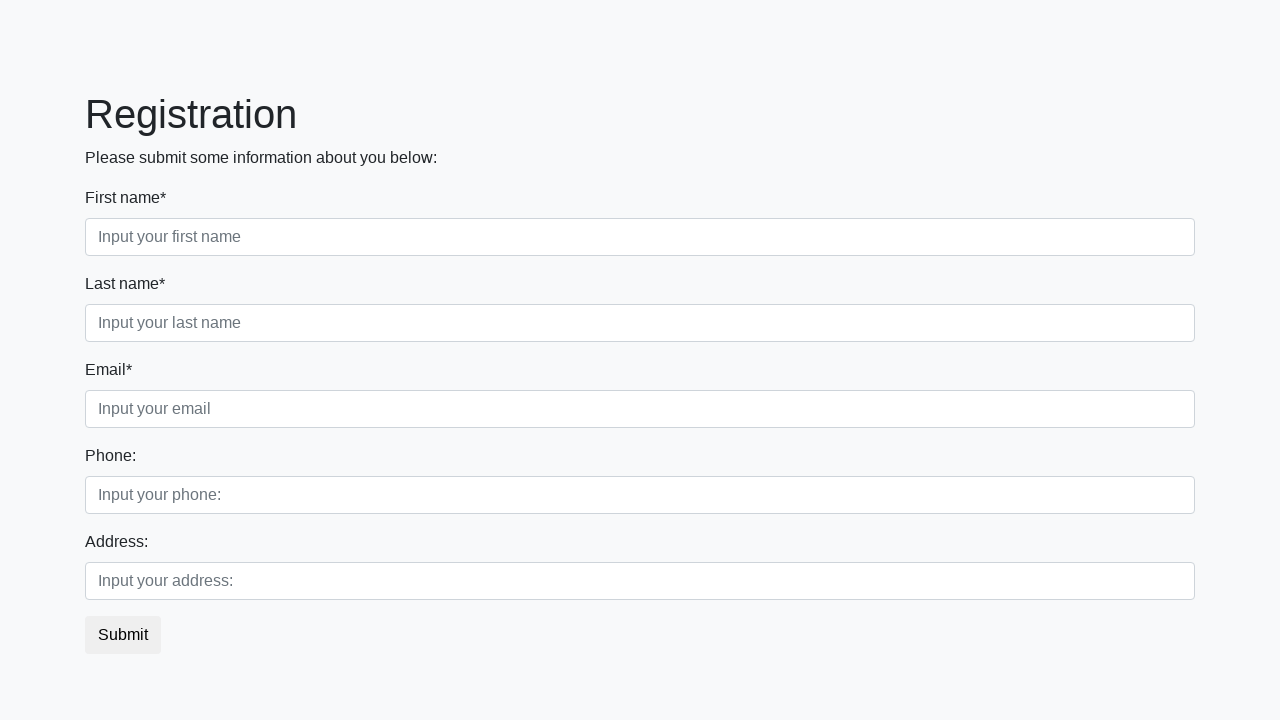

Filled first name field with 'Ivan' on .first_block input.first
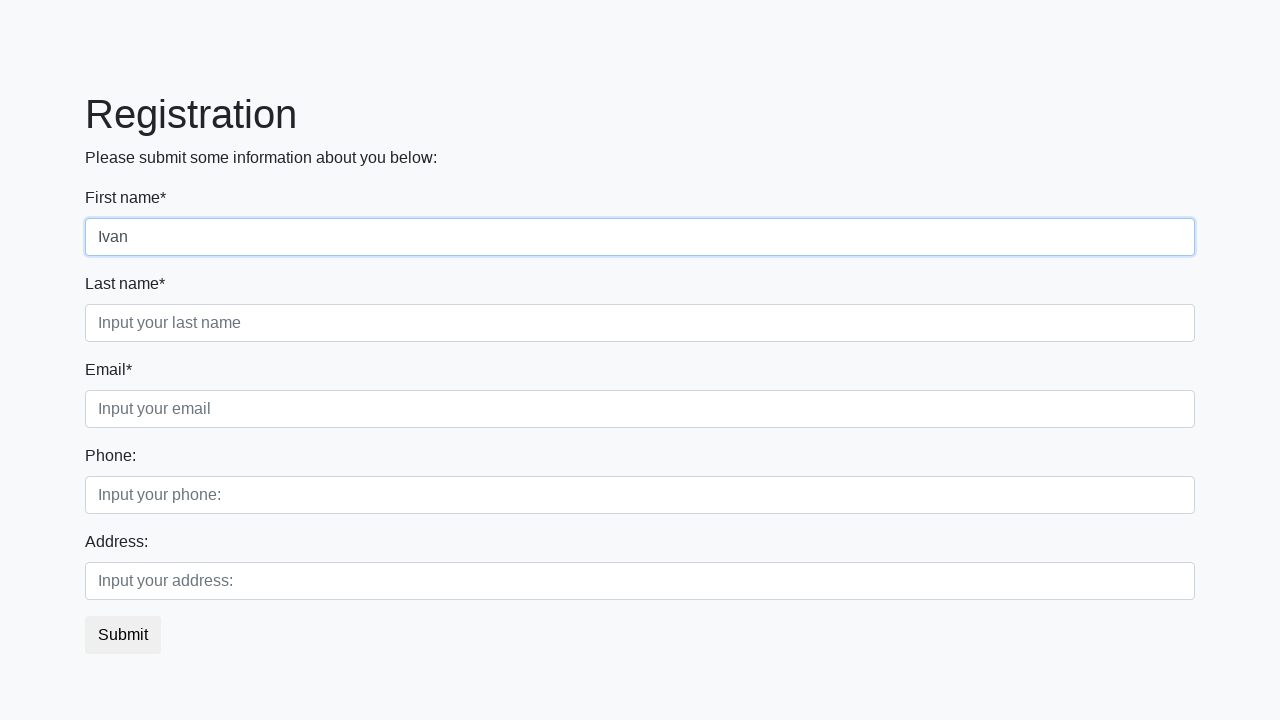

Filled last name field with 'Petrov' on .first_block input.second
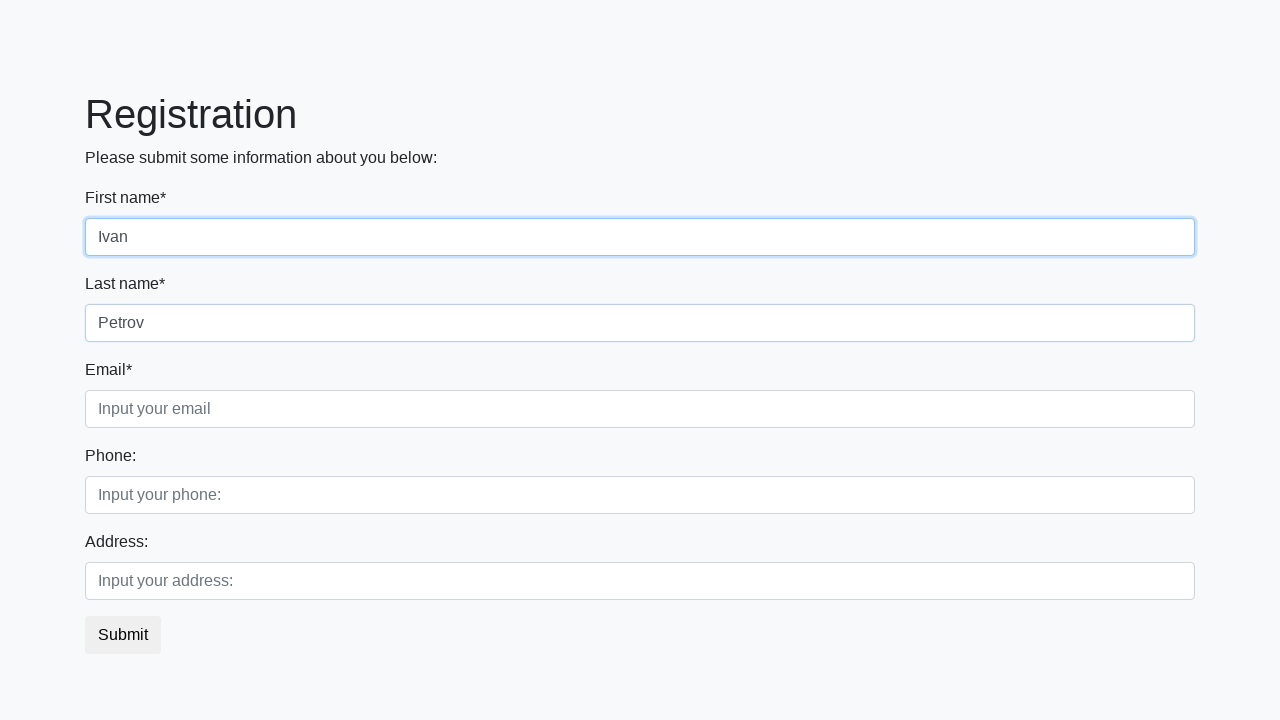

Filled email field with 'test@email.com' on .first_block input.third
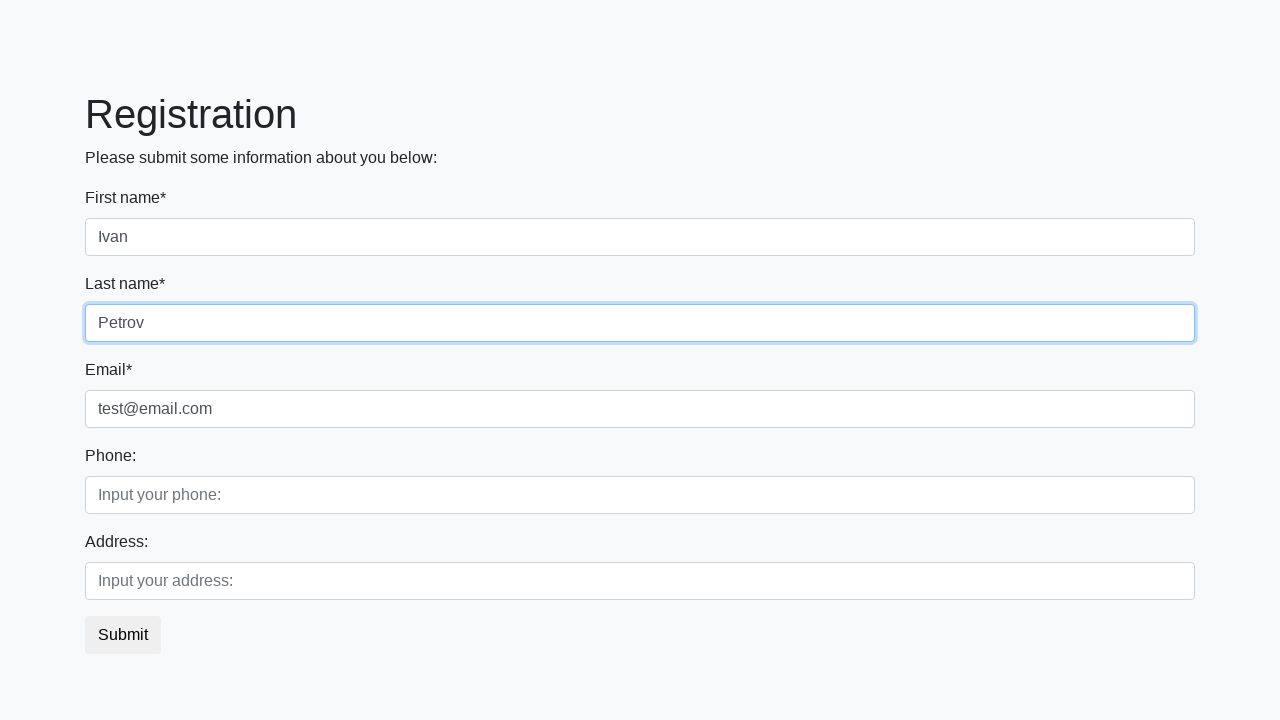

Filled phone number field with '+7-987-6543210' on .second_block .first
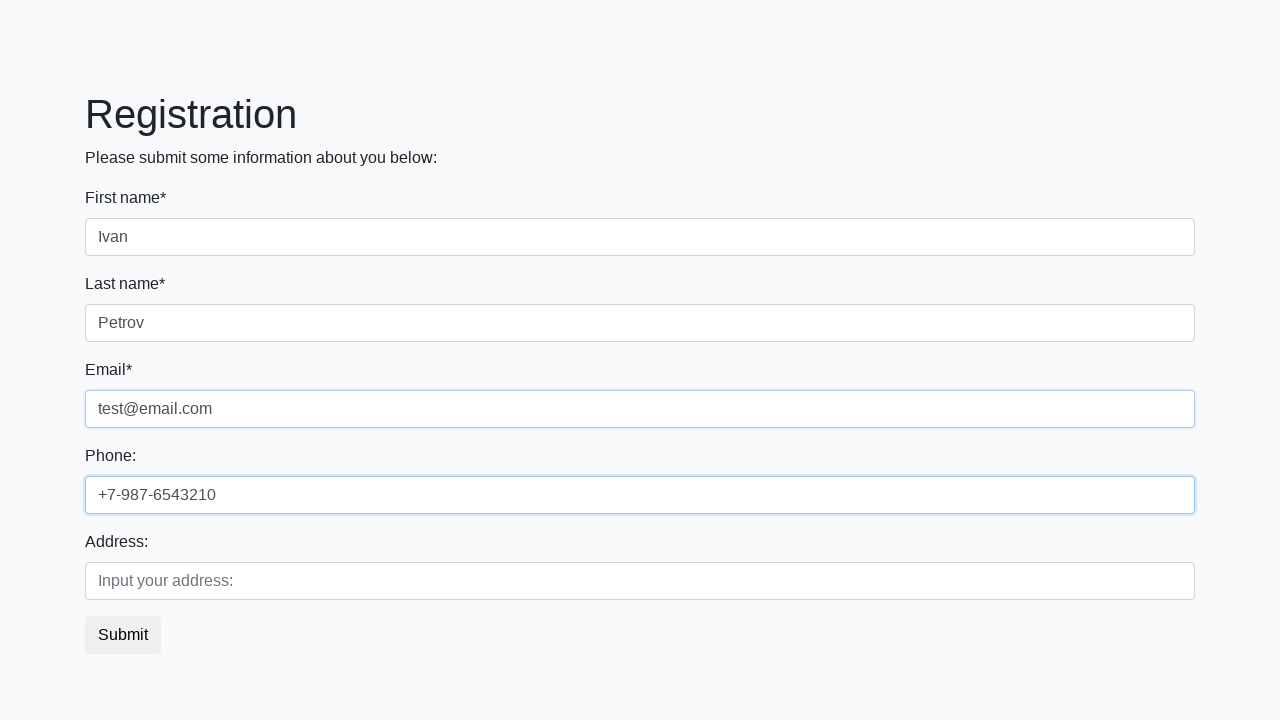

Filled address field with 'Address 123' on .second_block .second
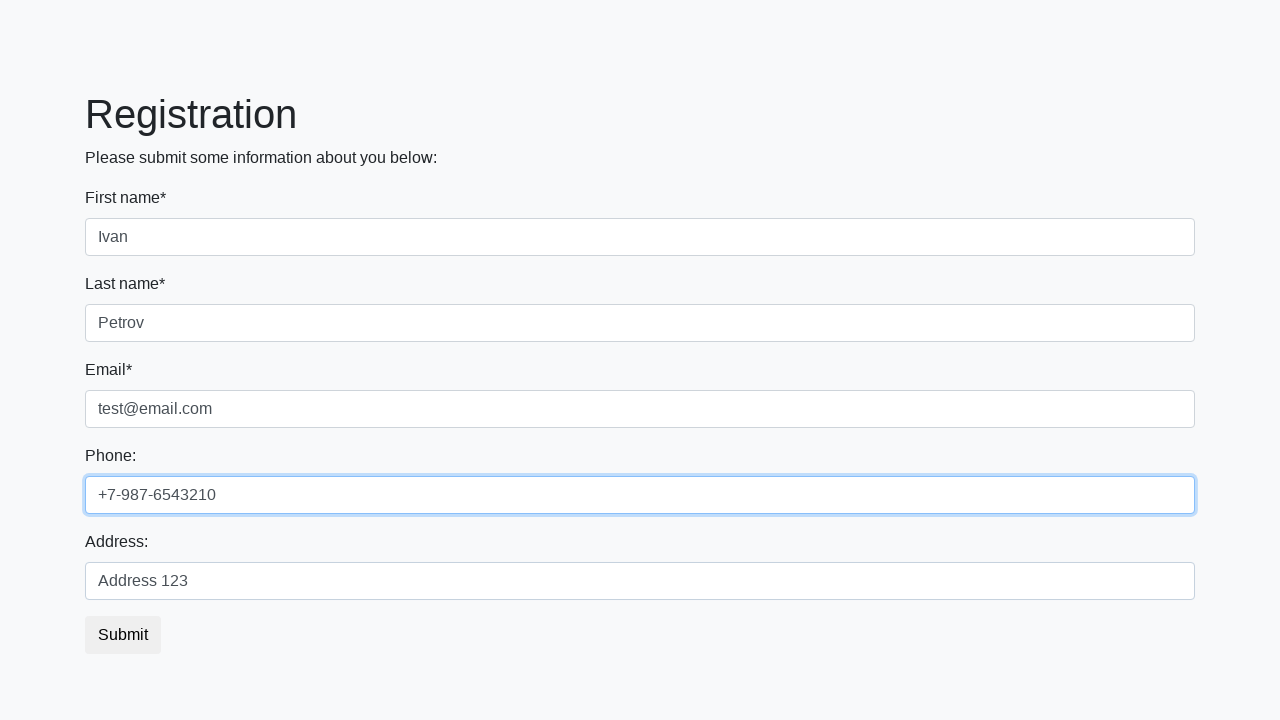

Clicked submit button to register at (123, 635) on button.btn
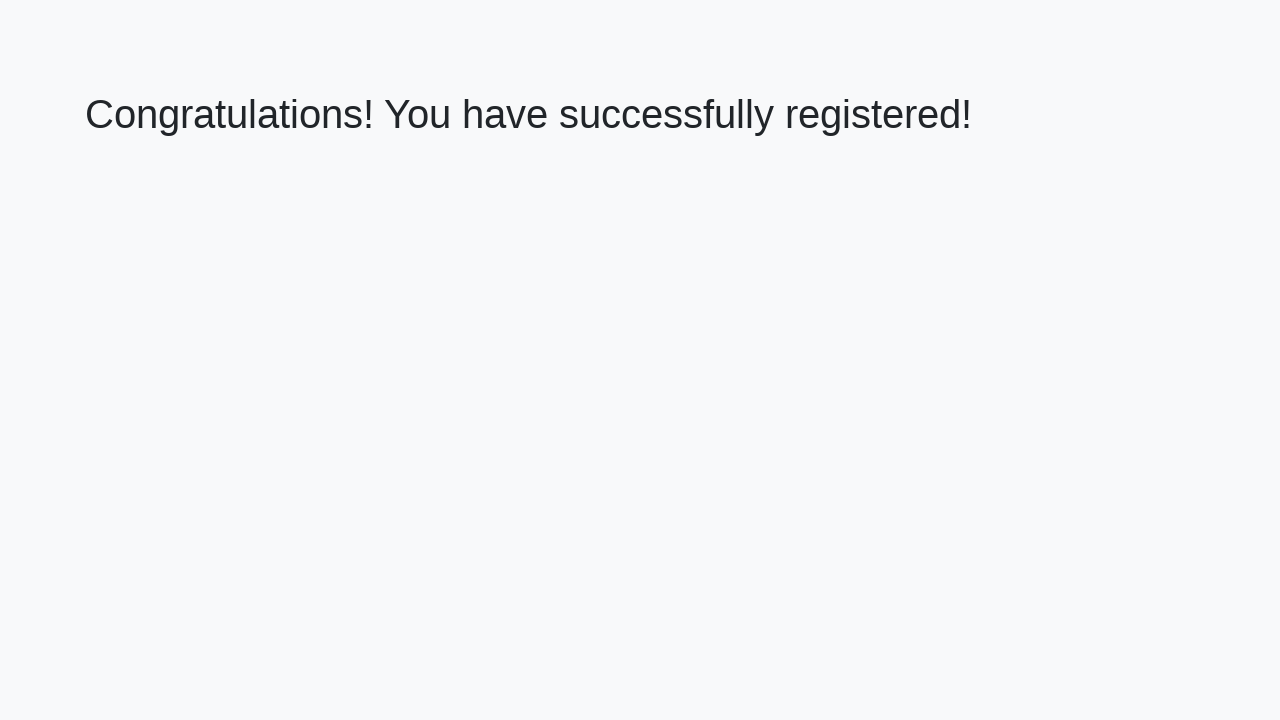

Success message appeared on page
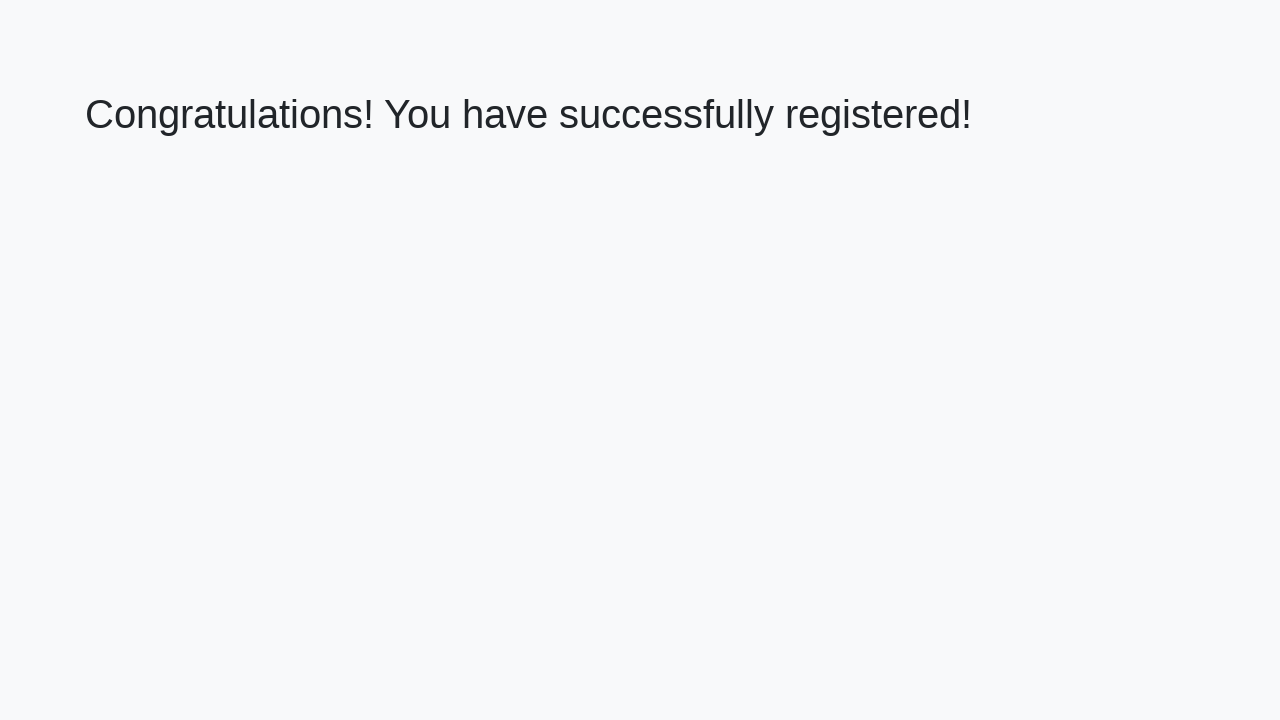

Retrieved success message text
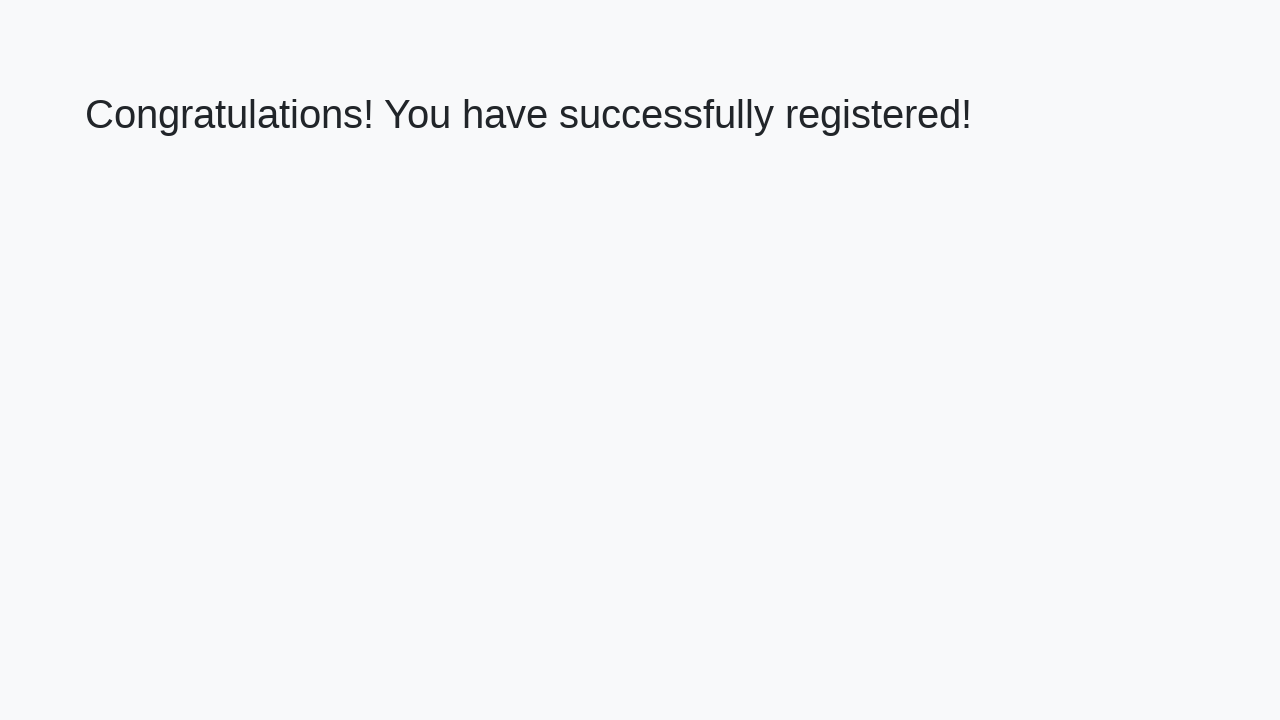

Verified successful registration with correct confirmation message
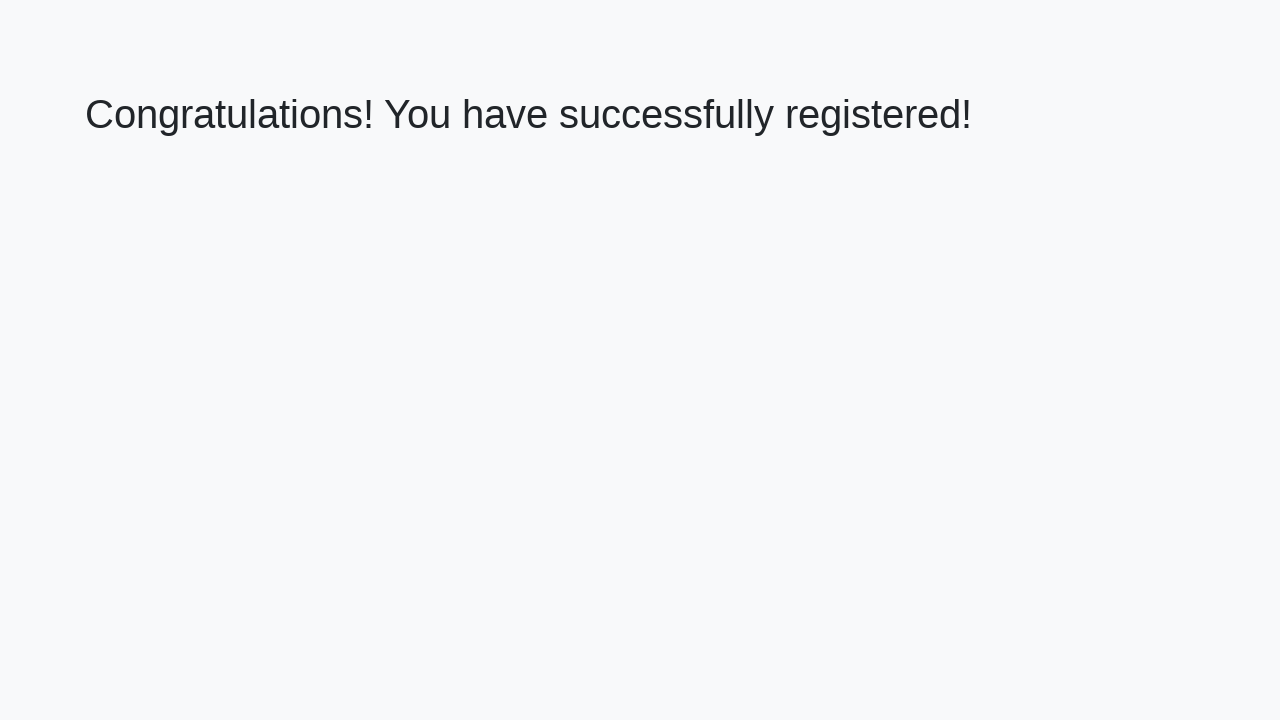

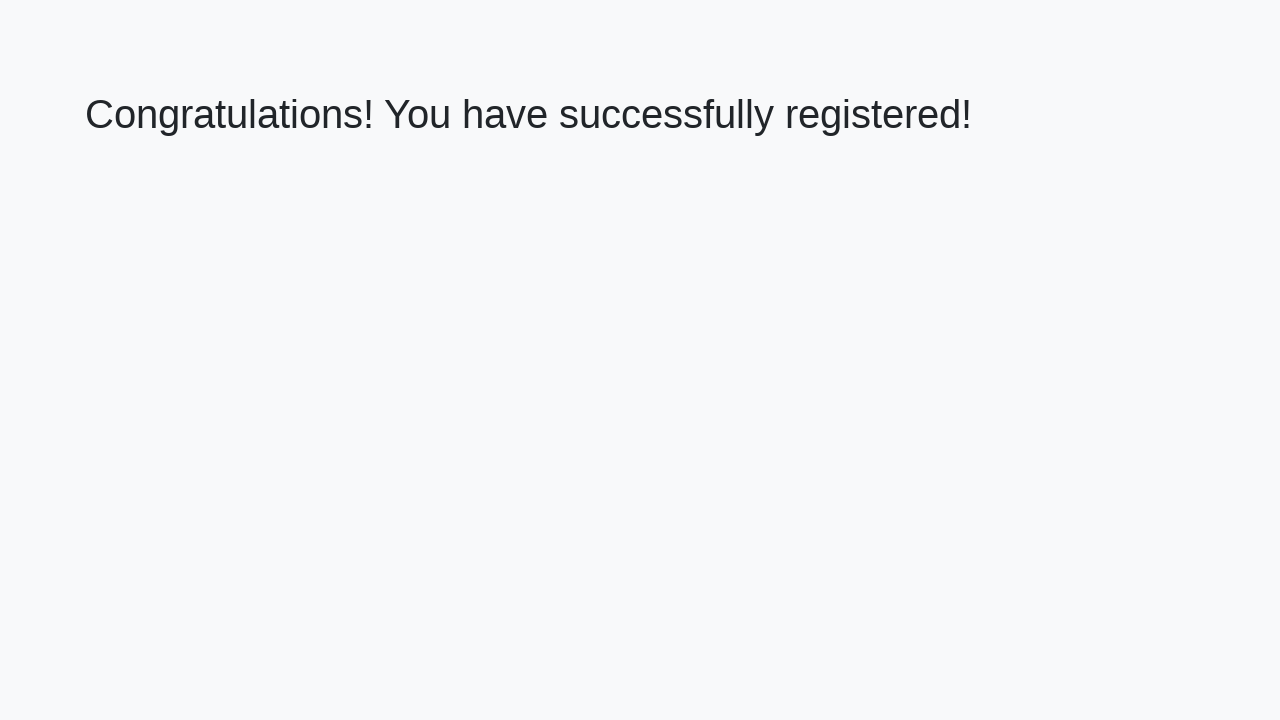